Navigates to the OrangeHRM demo login page and clicks on the "OrangeHRM, Inc" link (likely a footer link to the company website)

Starting URL: https://opensource-demo.orangehrmlive.com/web/index.php/auth/login

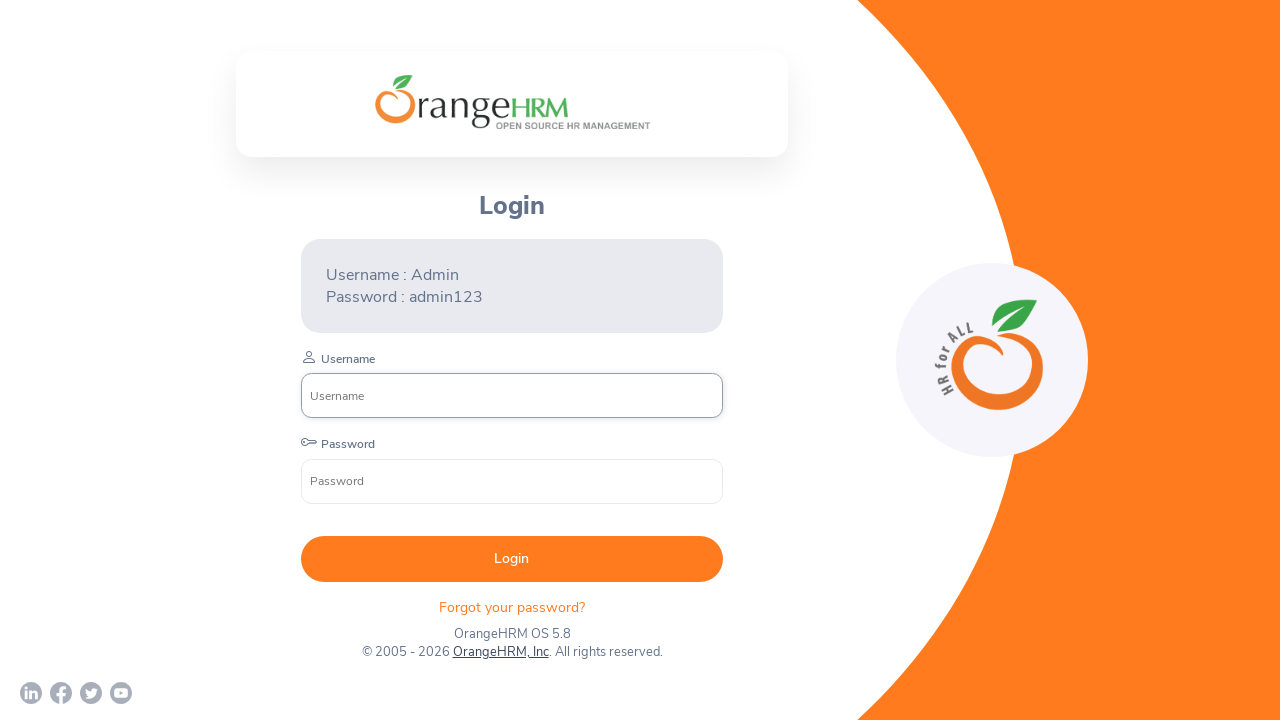

Navigated to OrangeHRM demo login page and waited for network idle
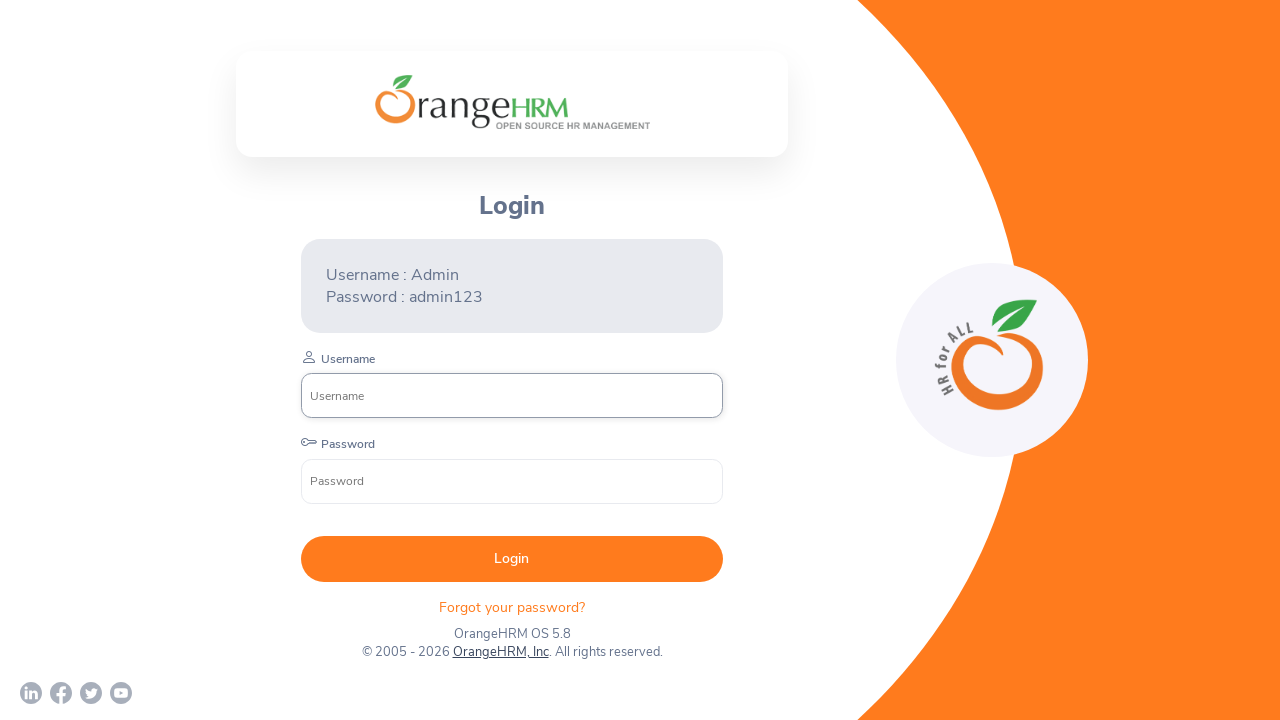

Clicked on the 'OrangeHRM, Inc' footer link at (500, 652) on text=OrangeHRM, Inc
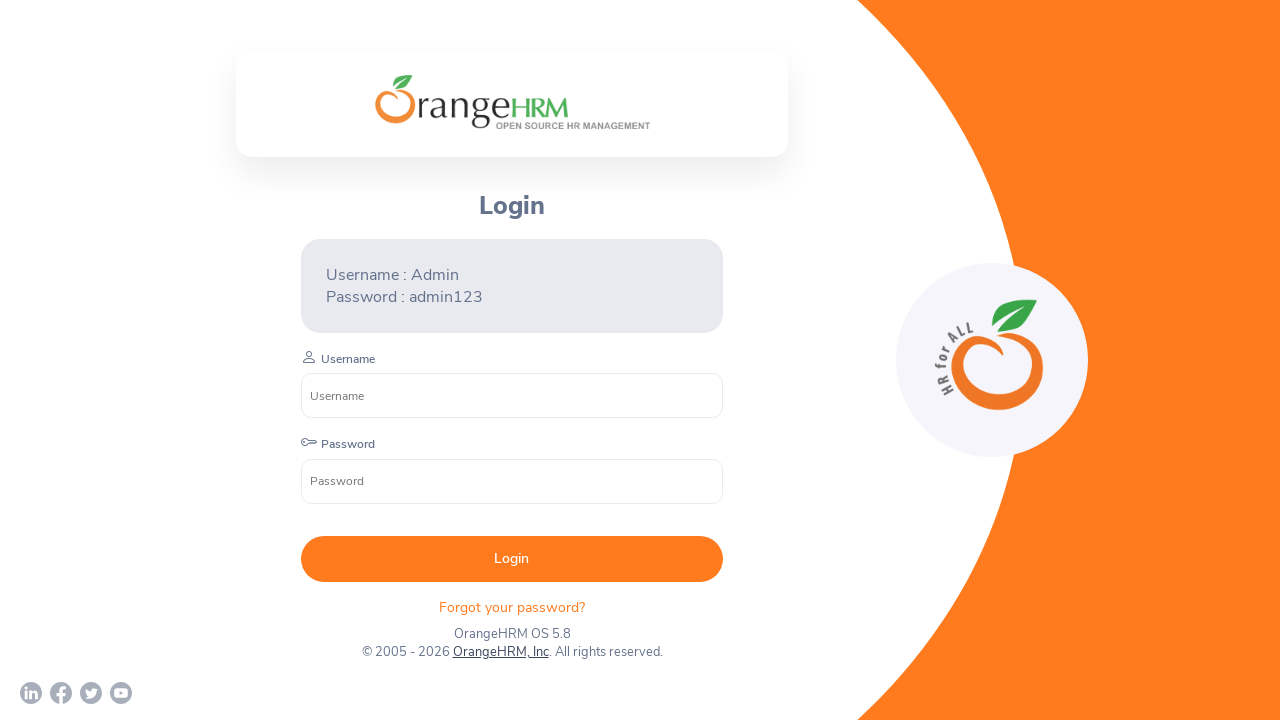

Navigation to OrangeHRM company website completed and page loaded
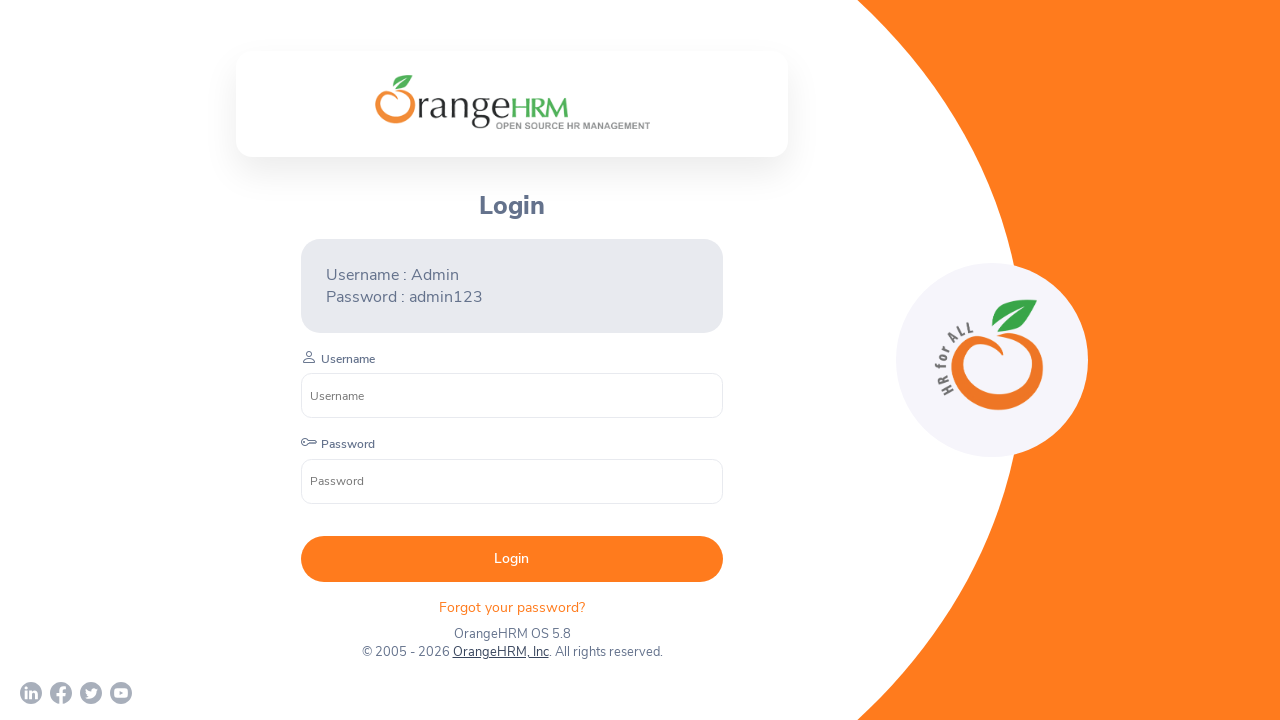

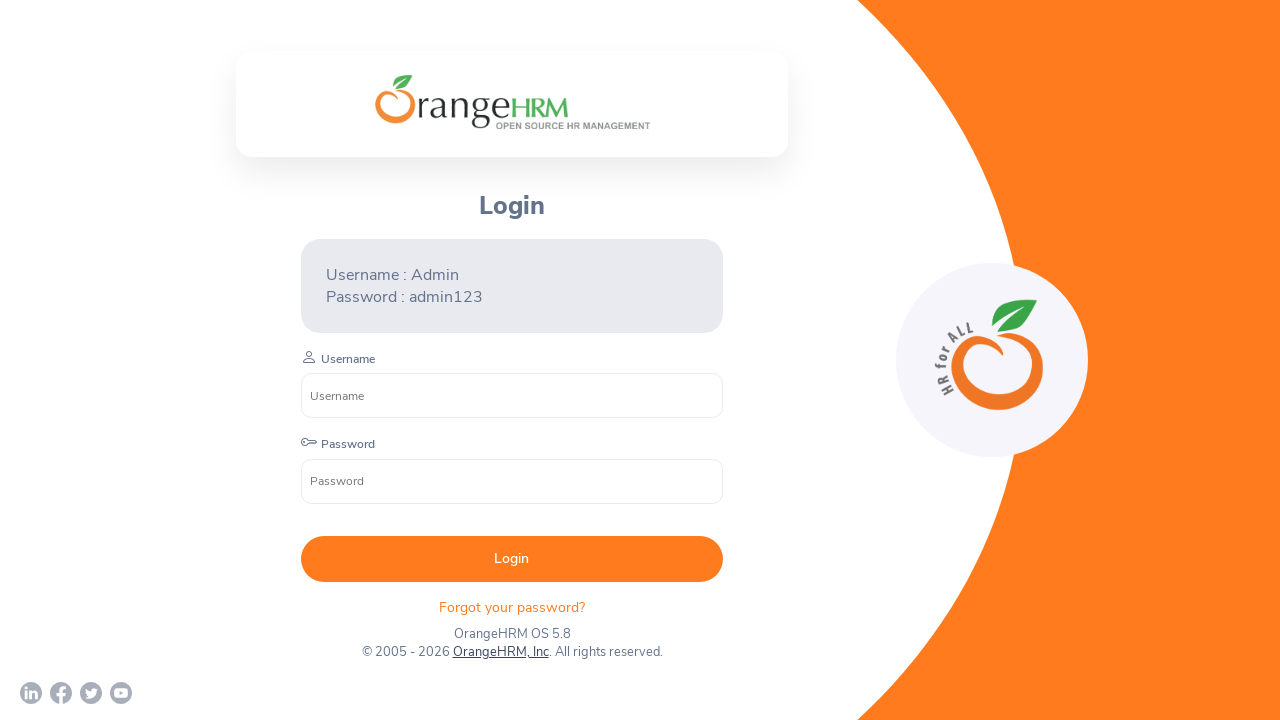